Navigates to SpiceJet website and selects the "Govt. Employee" radio button option from a list of travel type options

Starting URL: https://www.spicejet.com/

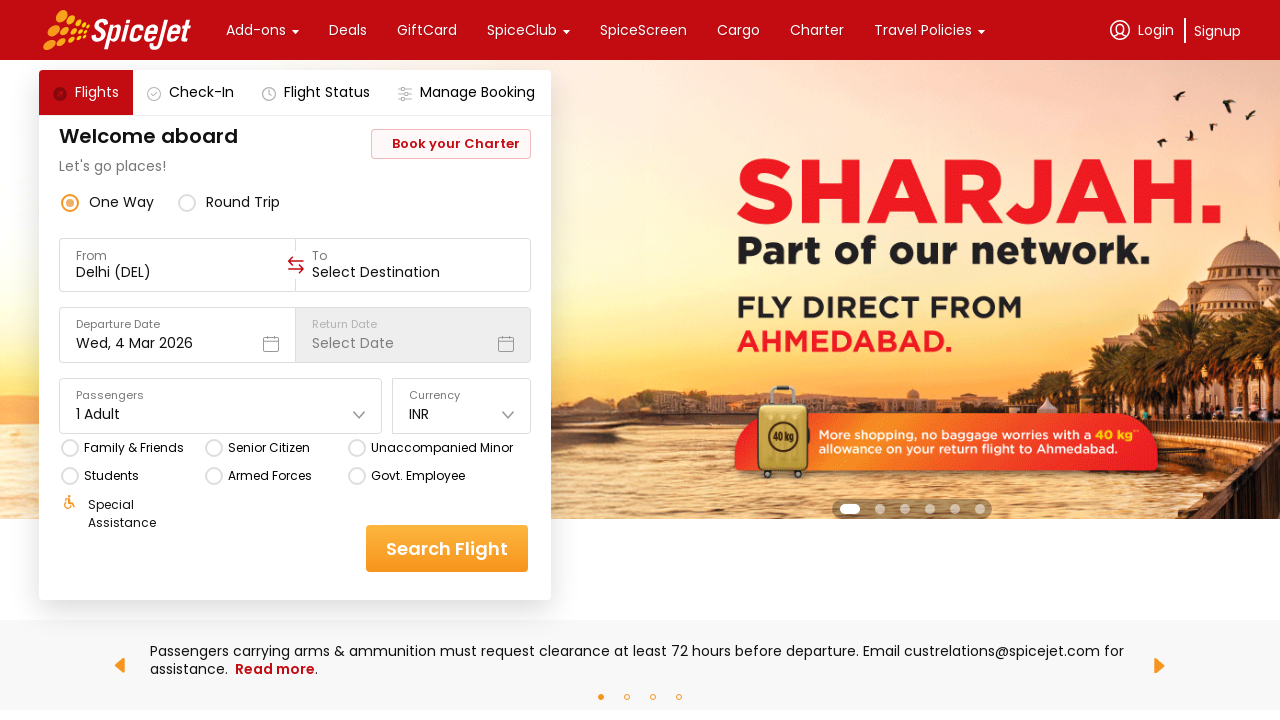

Navigated to SpiceJet website
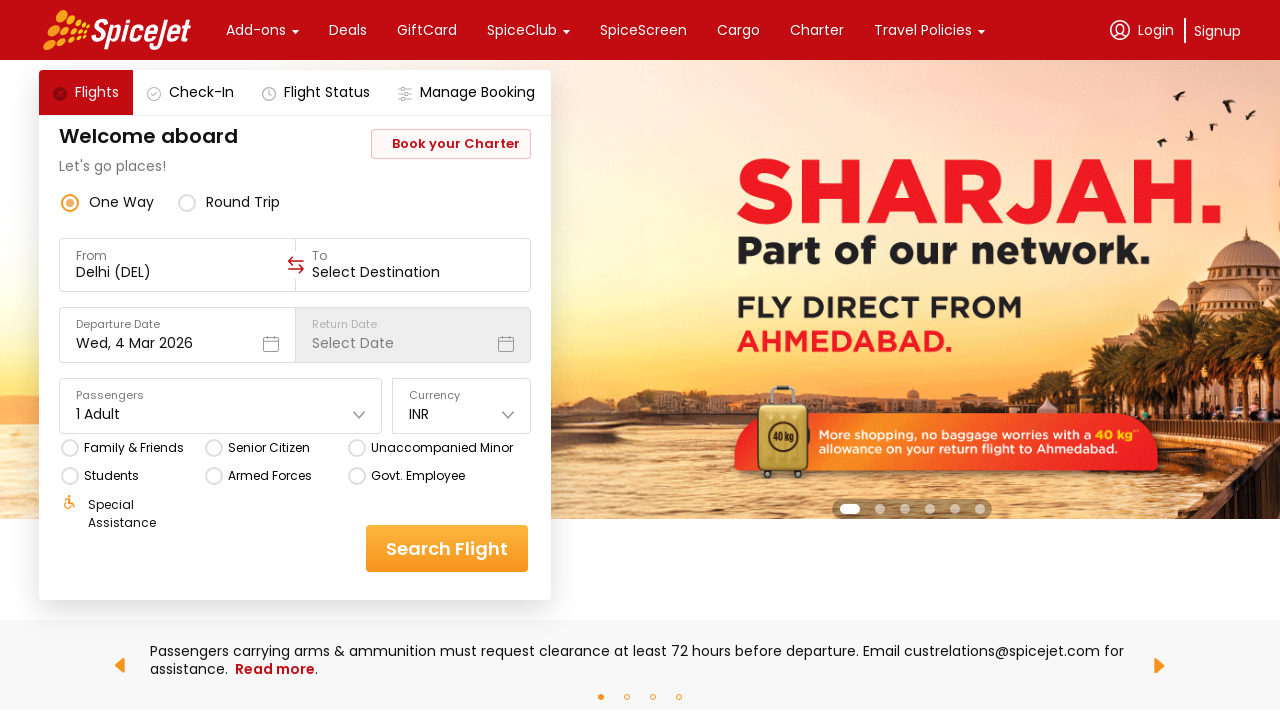

Travel type radio button options became visible
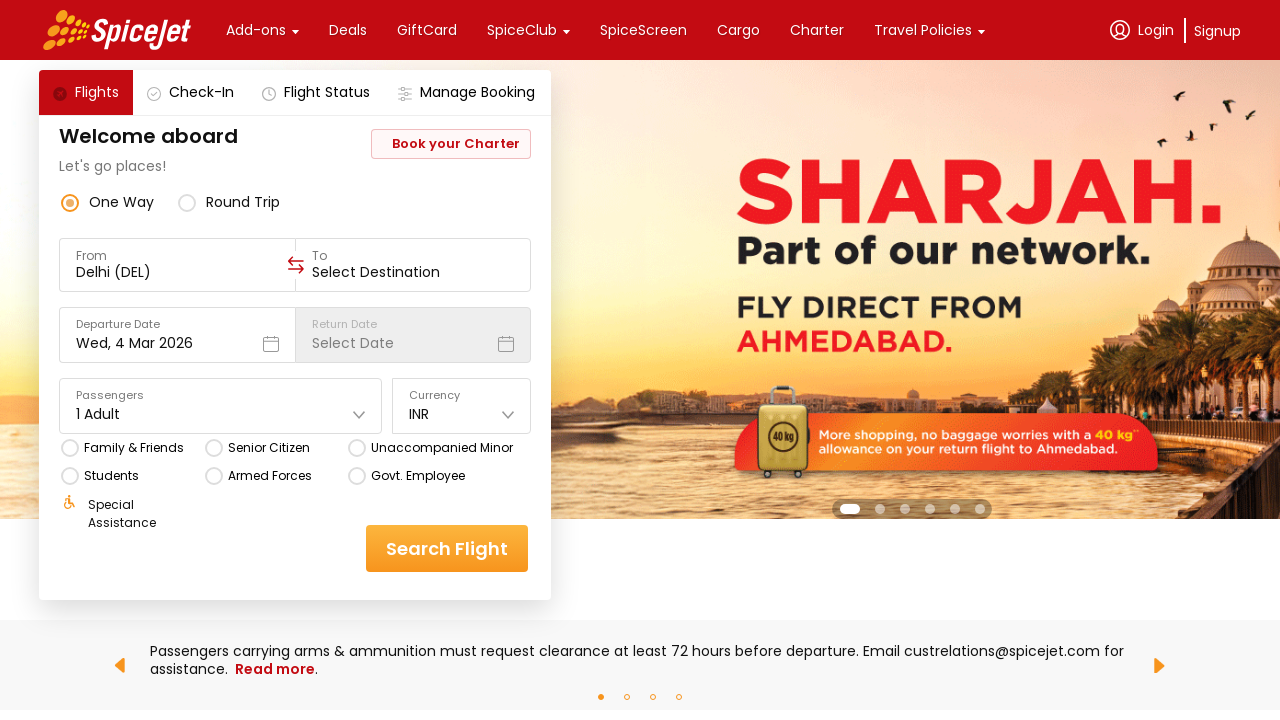

Located all radio button options
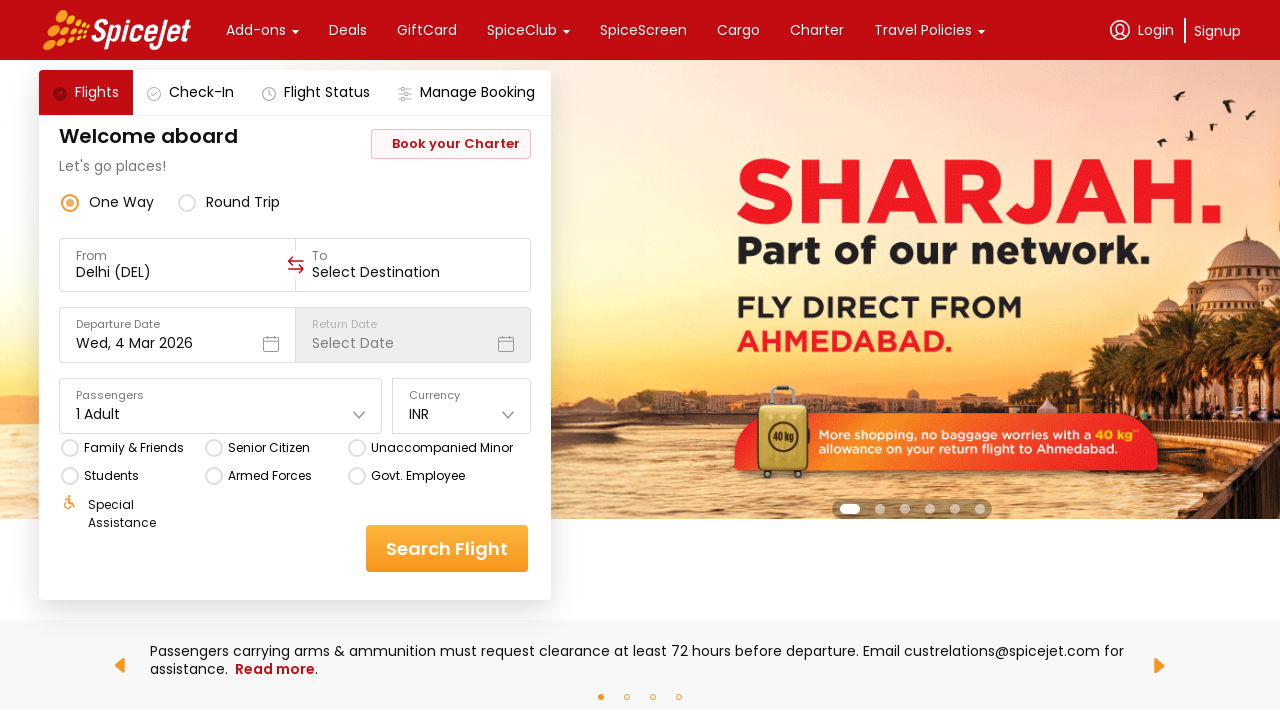

Selected 'Govt. Employee' radio button option at (418, 476) on div.css-76zvg2.r-cqee49.r-1enofrn.r-1ozqkpa >> nth=5
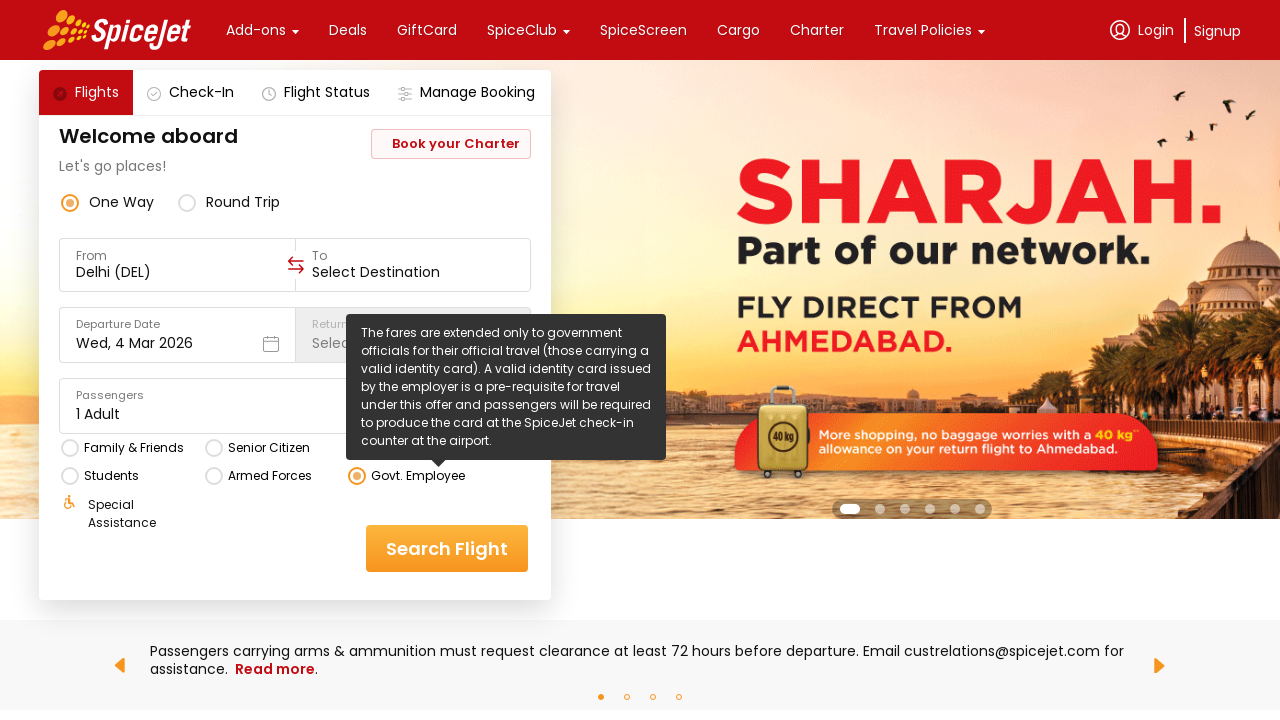

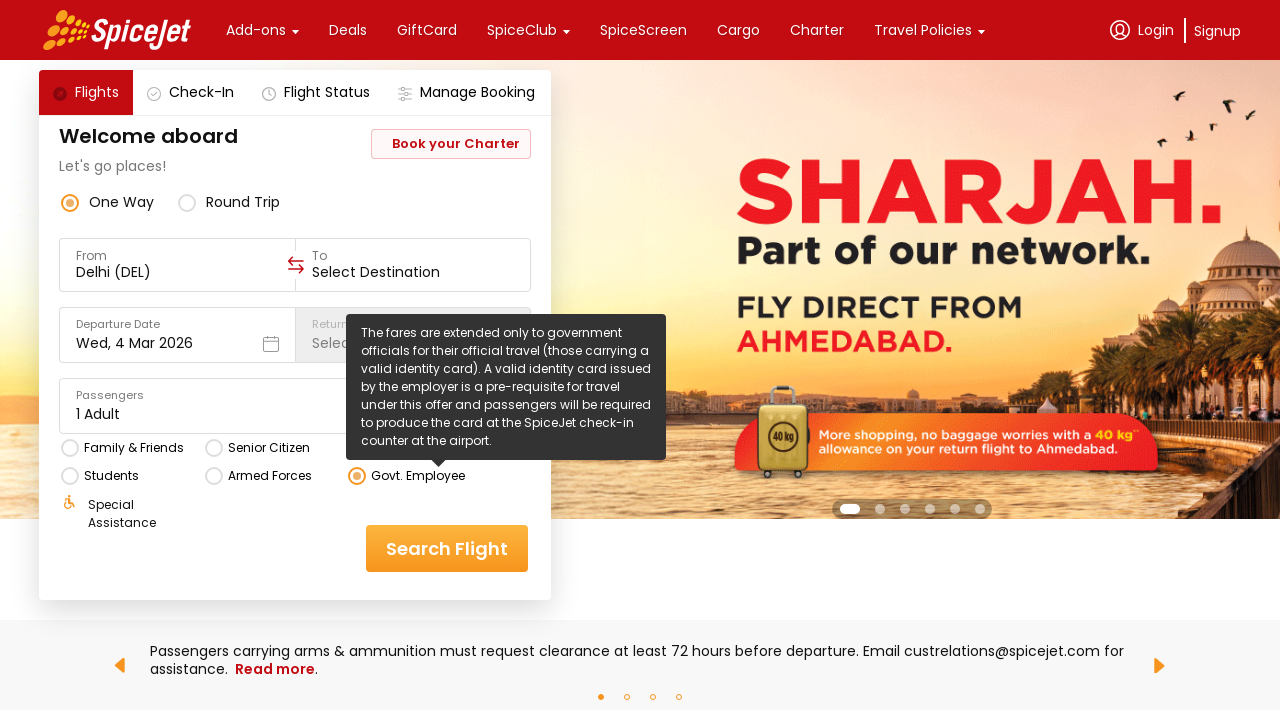